Tests checkbox interaction by clicking a checkbox and verifying its state

Starting URL: https://rahulshettyacademy.com/AutomationPractice/

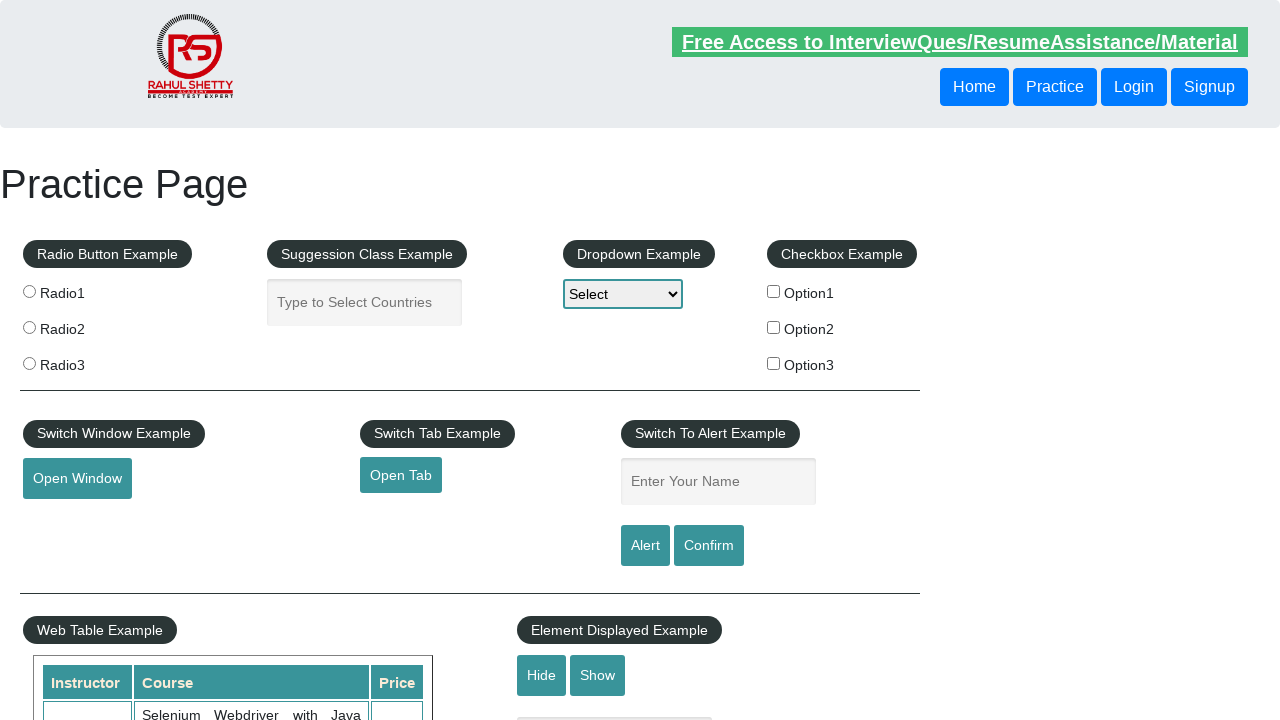

Clicked the first checkbox (checkBoxOption1) at (774, 291) on input#checkBoxOption1
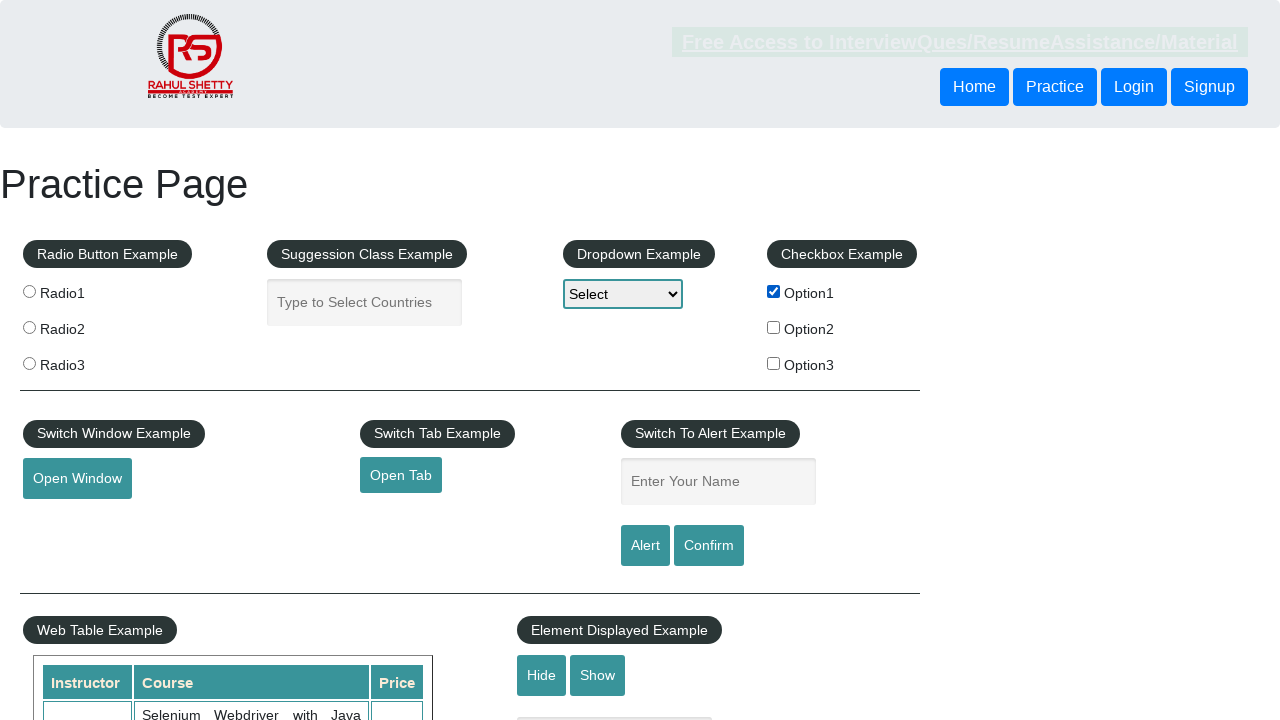

Located the first checkbox element
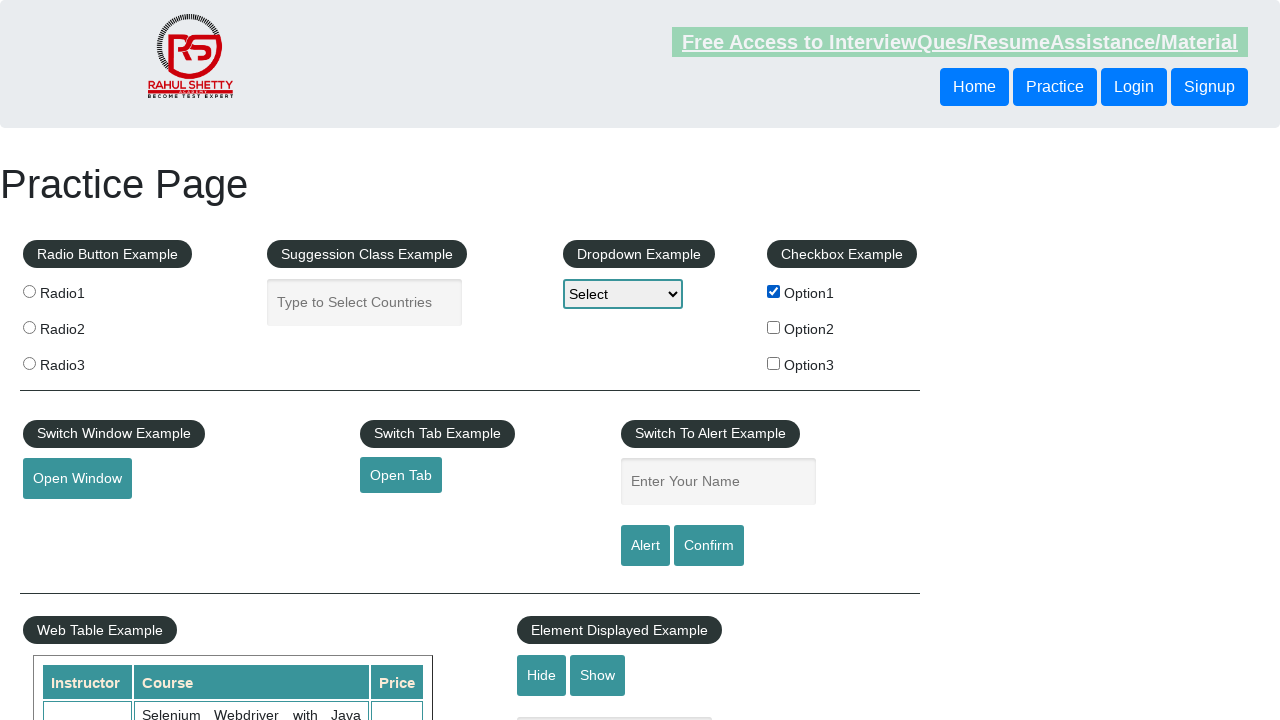

Verified checkbox is visible
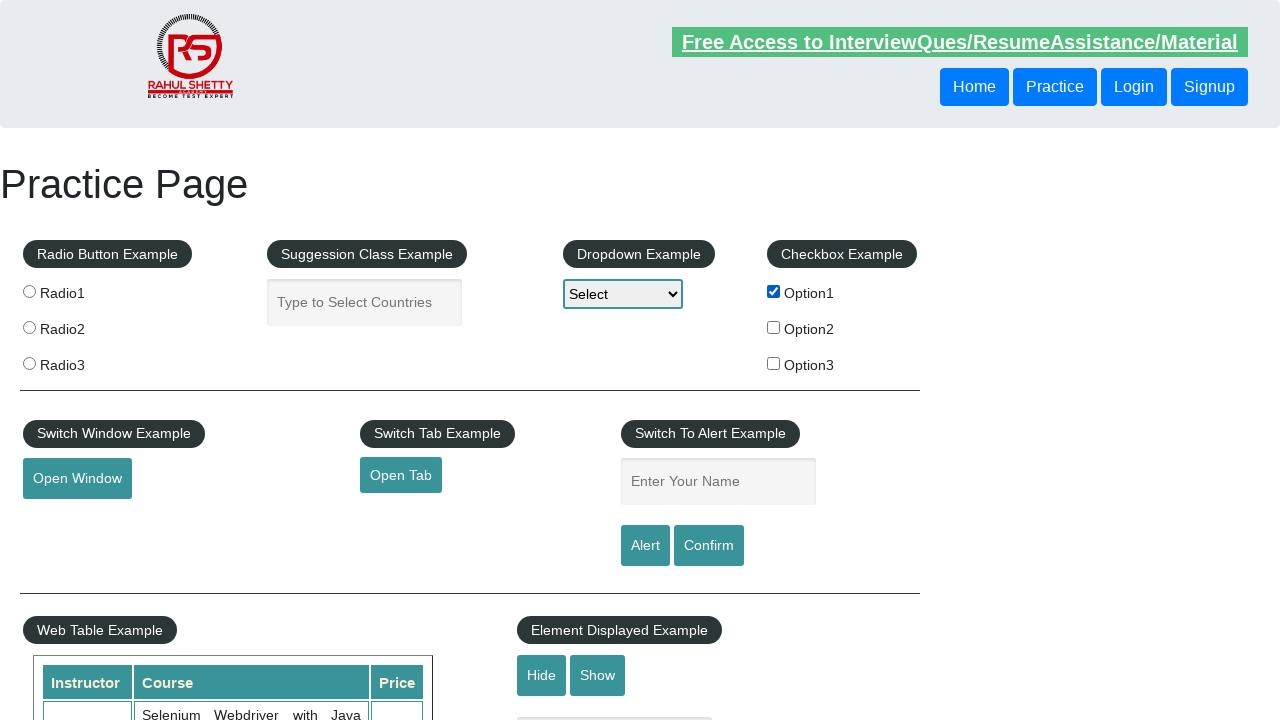

Verified checkbox is enabled
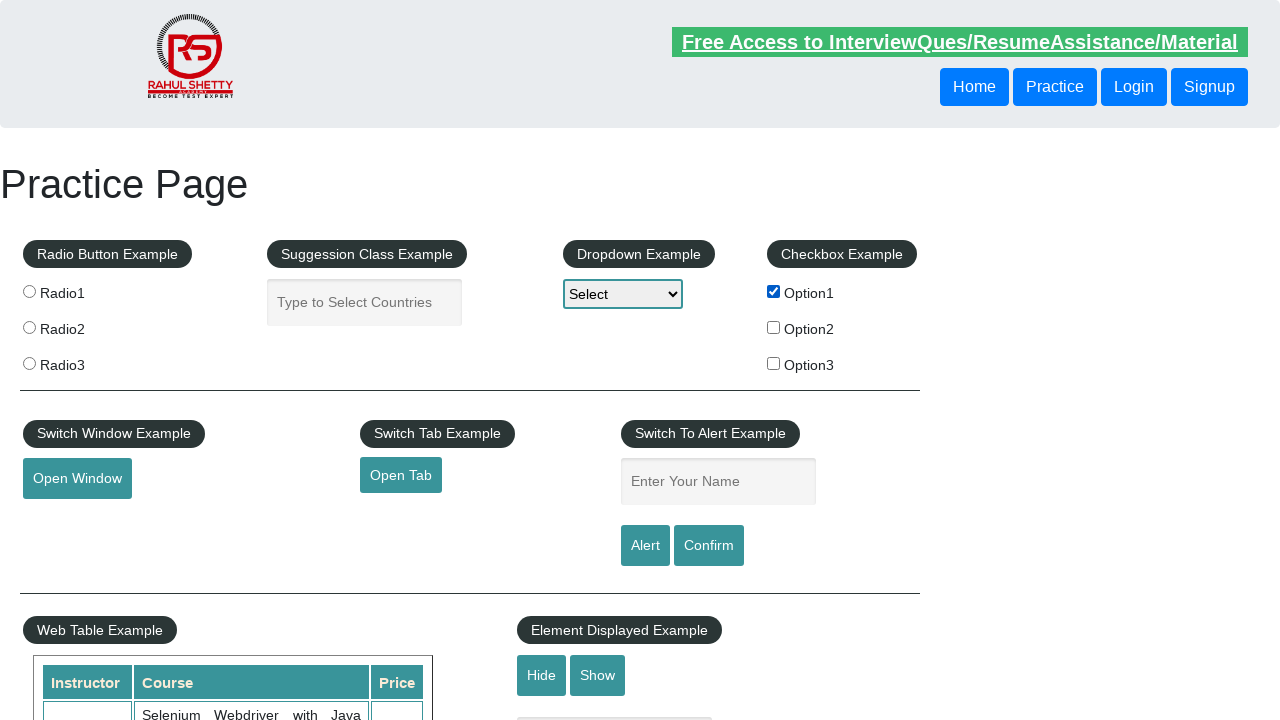

Verified checkbox is checked
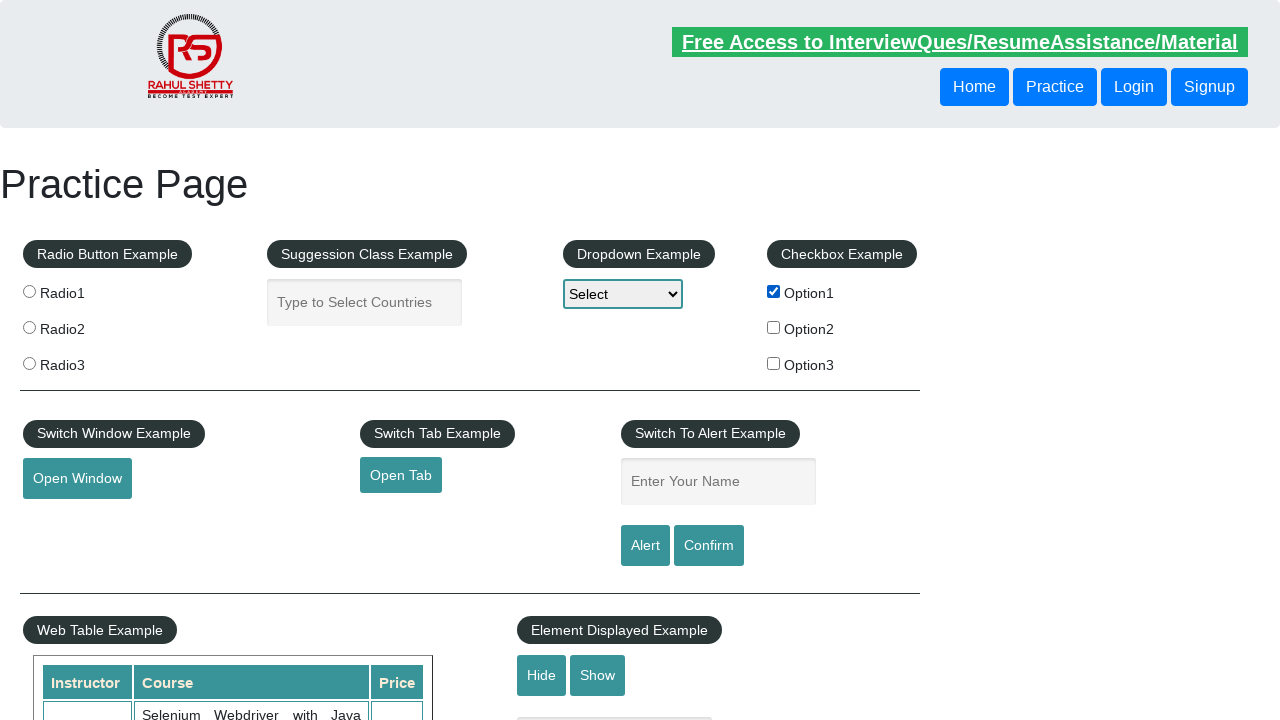

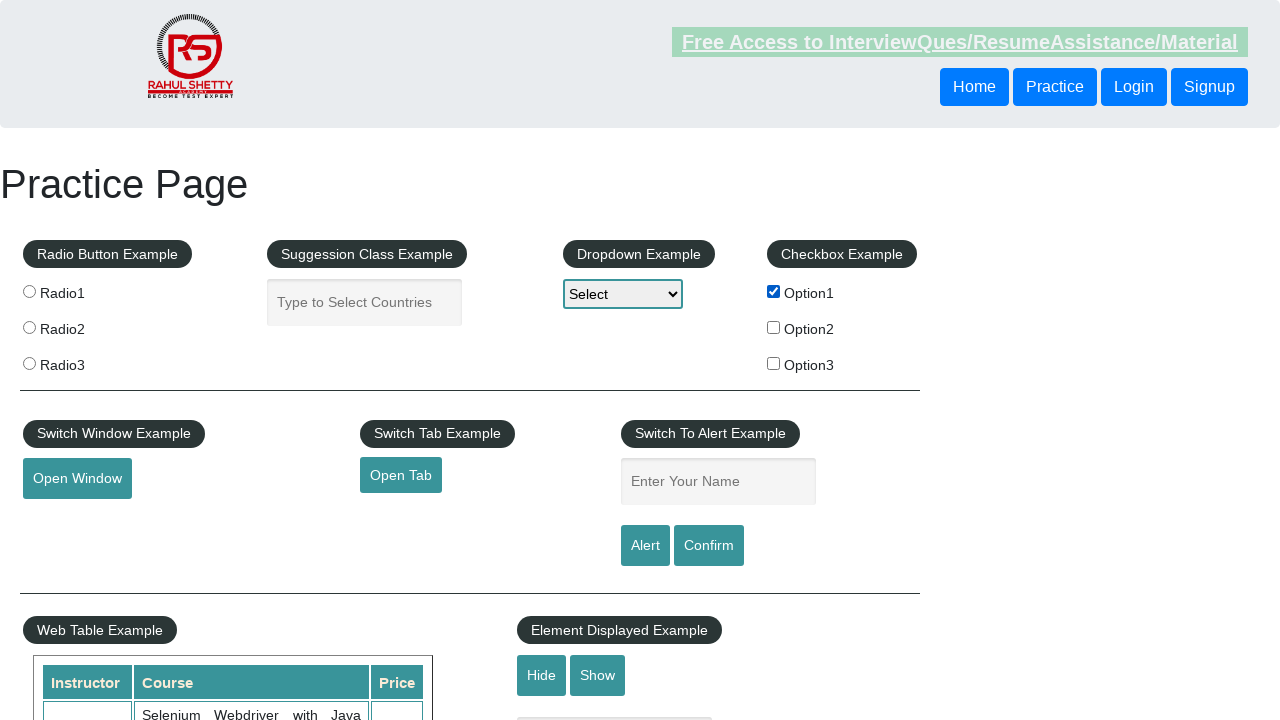